Tests JavaScript prompt alert functionality by clicking a button to trigger a prompt, entering text into the prompt, and accepting it

Starting URL: https://the-internet.herokuapp.com/javascript_alerts

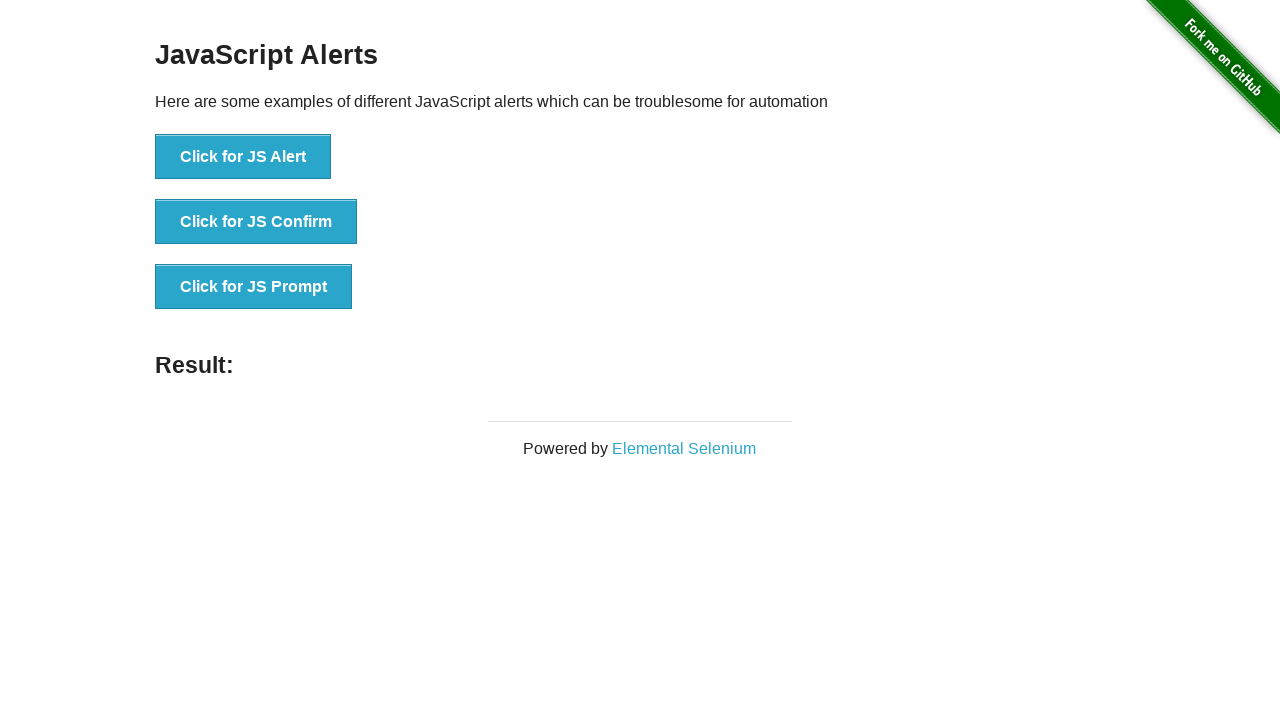

Set up dialog handler to accept prompt with text 'Jay Shree Ram'
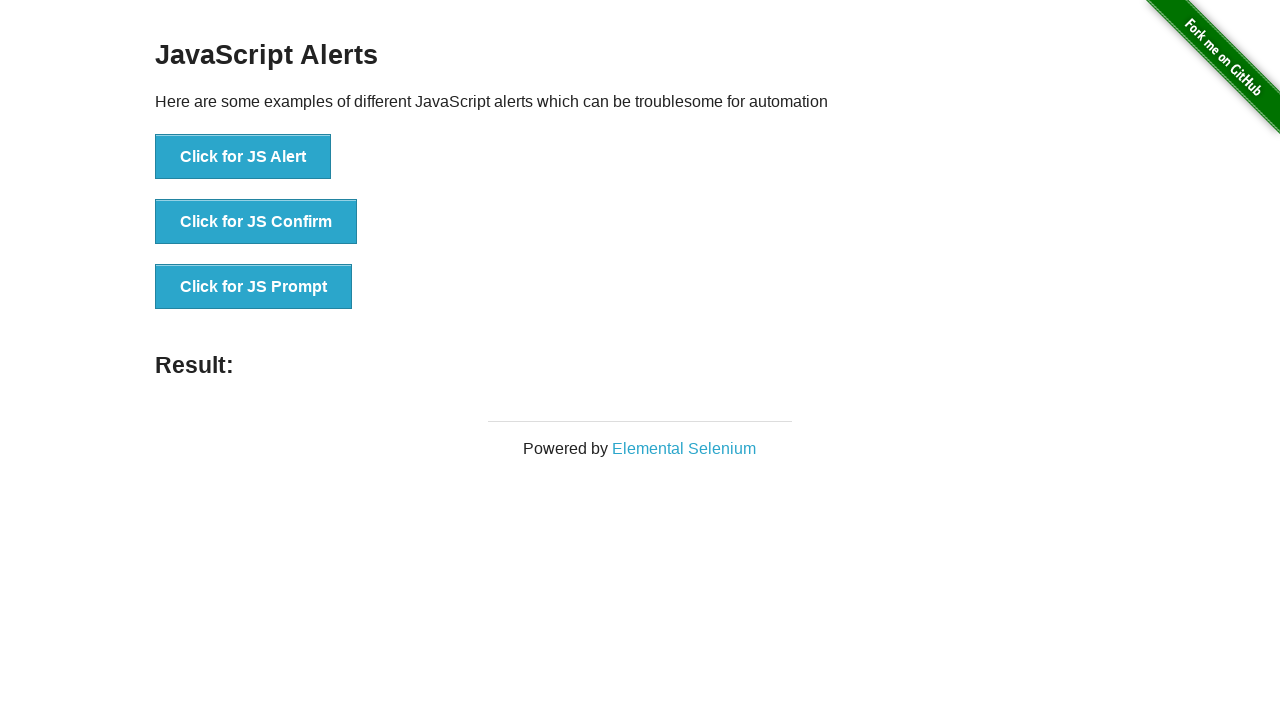

Clicked 'Click for JS Prompt' button to trigger prompt alert at (254, 287) on xpath=//button[text()='Click for JS Prompt']
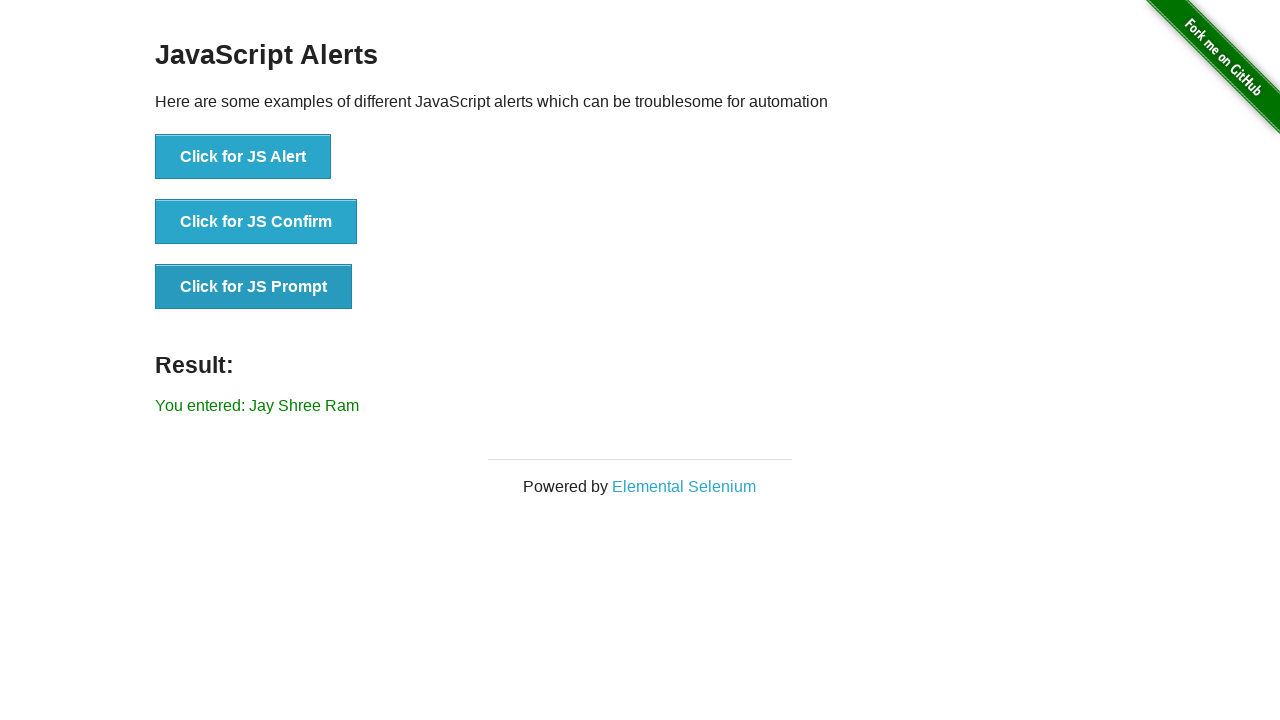

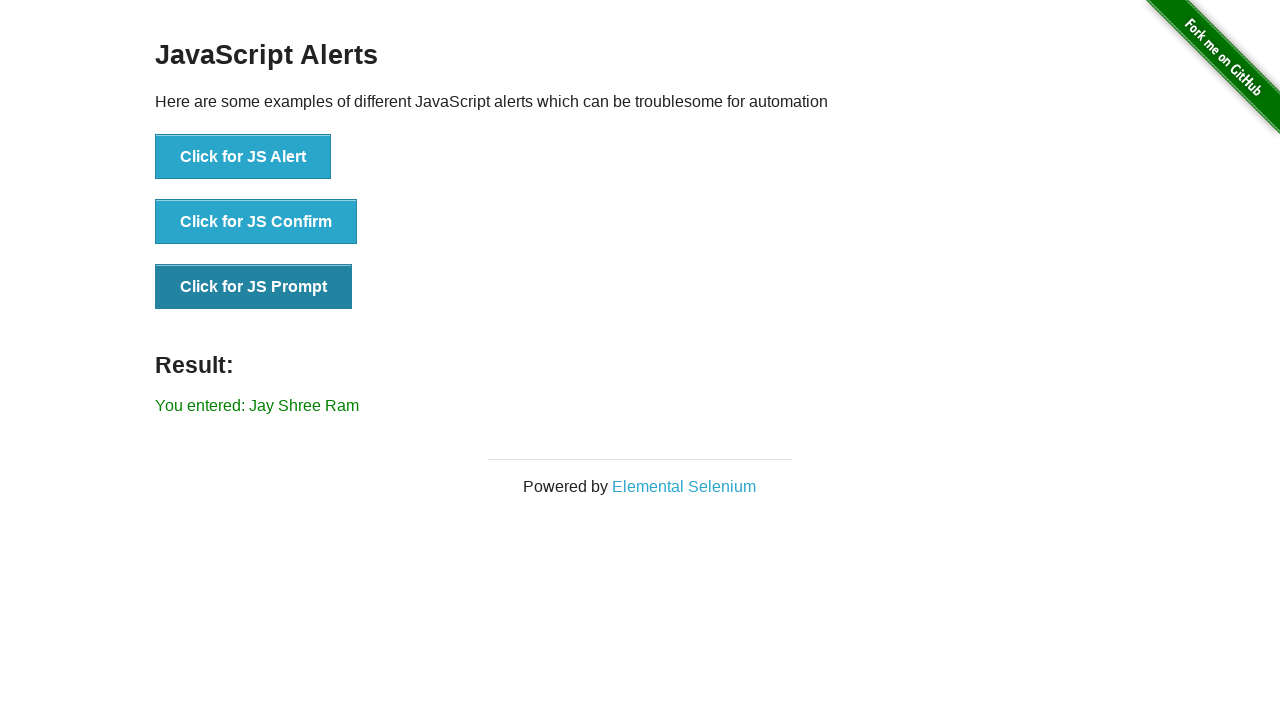